Tests clicking checkboxes on a form using XPath selectors, clicking checkbox-1, checkbox-2, and checkbox-3 sequentially.

Starting URL: https://formy-project.herokuapp.com/checkbox

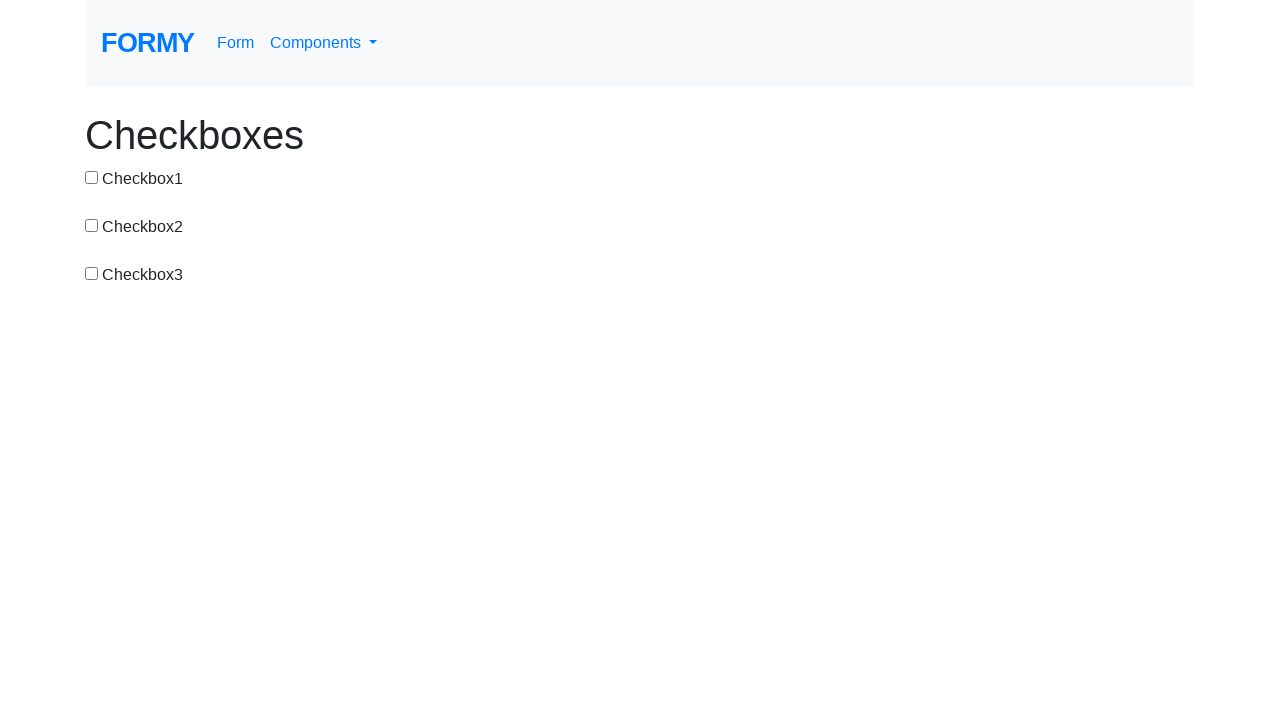

Clicked checkbox-1 using XPath selector at (92, 177) on xpath=//*[@id='checkbox-1']
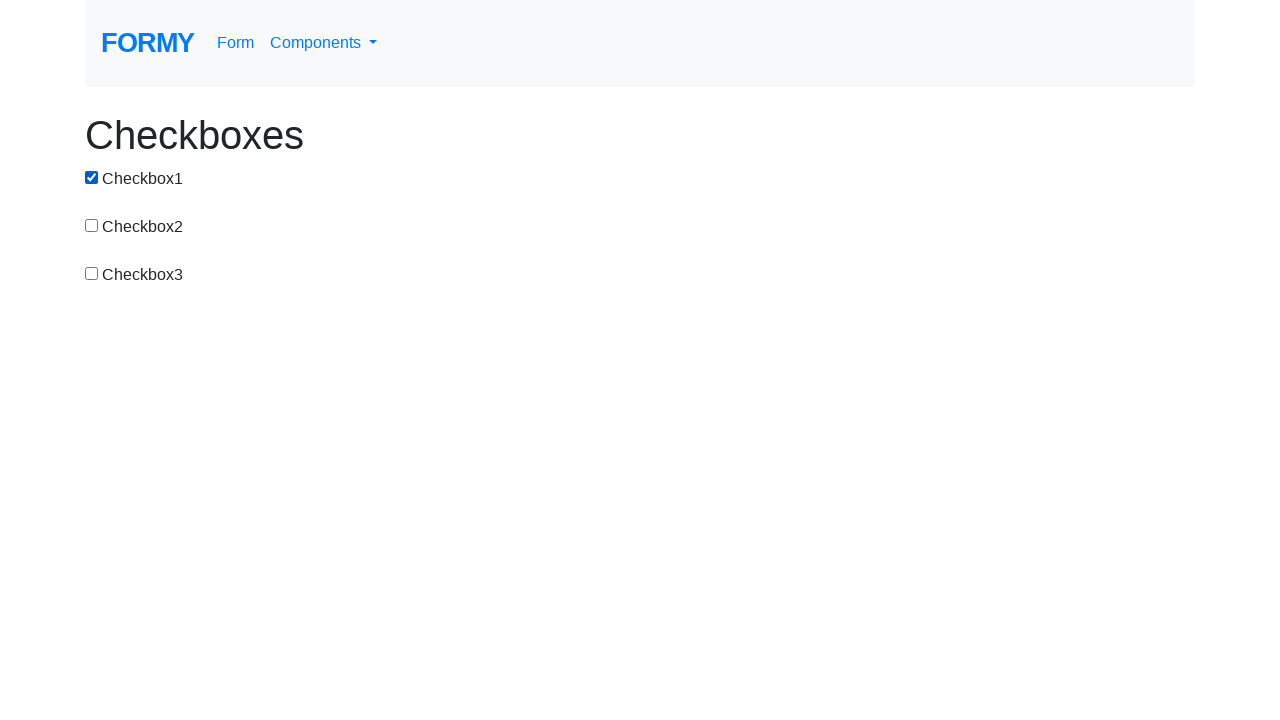

Clicked checkbox-2 using XPath selector at (92, 225) on xpath=//*[@id='checkbox-2']
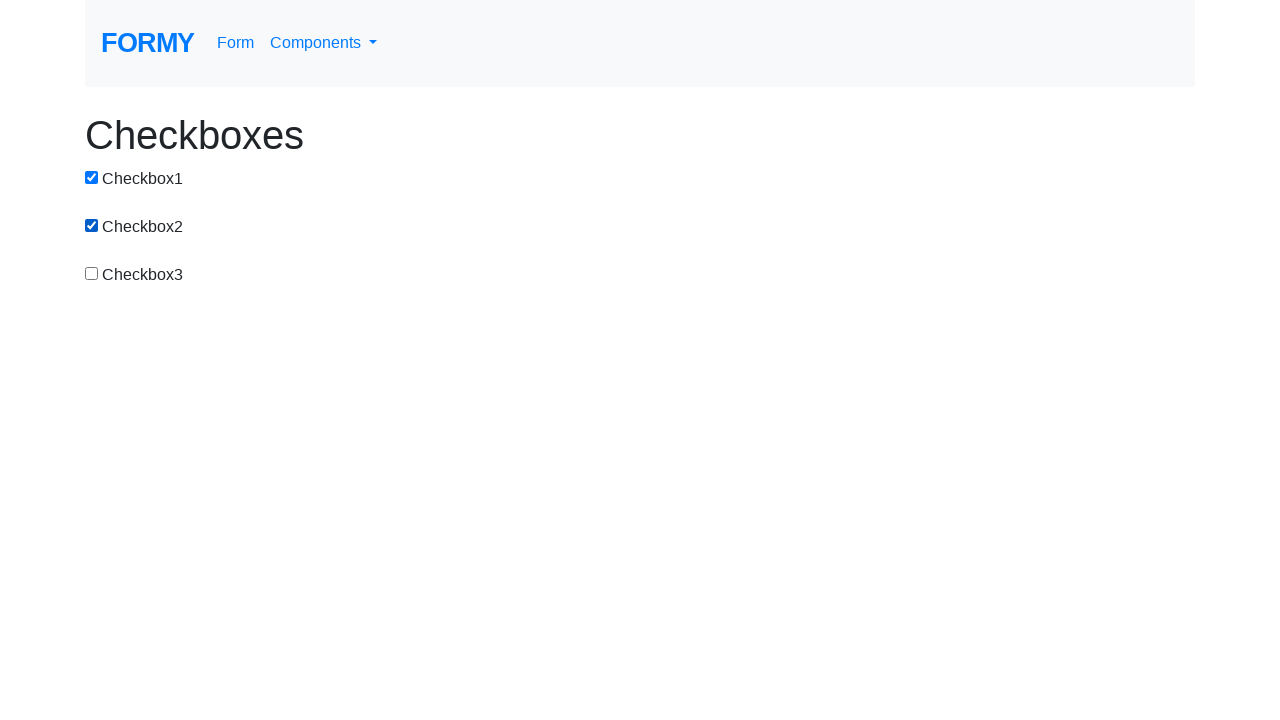

Clicked checkbox-3 using XPath selector at (92, 273) on xpath=//*[@id='checkbox-3']
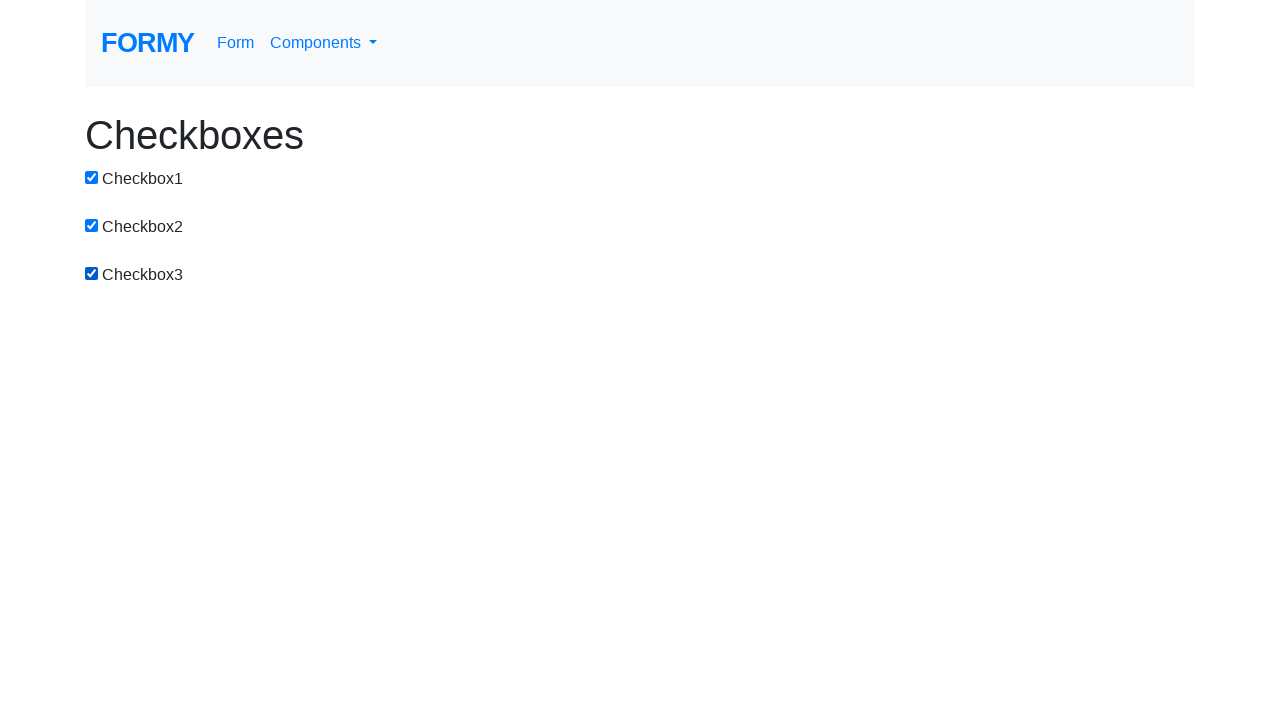

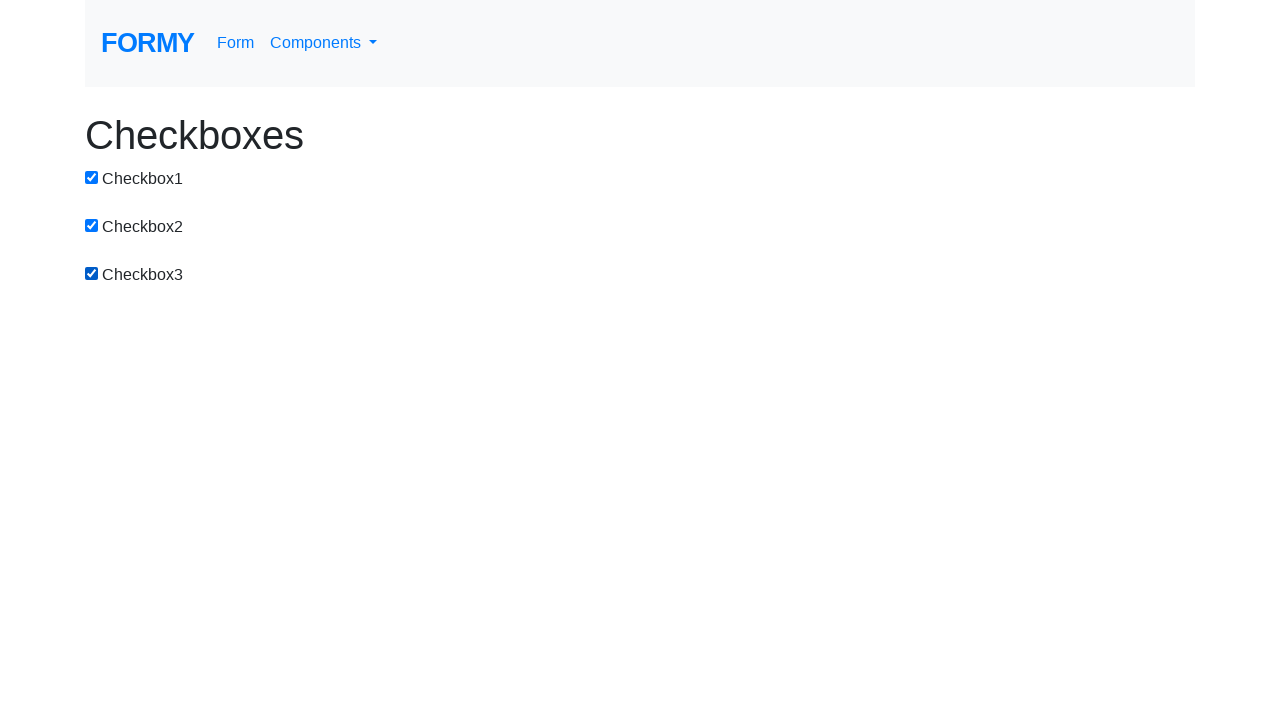